Tests web form by filling text, password and textarea fields, then submitting and verifying success message

Starting URL: https://www.selenium.dev/selenium/web/web-form.html

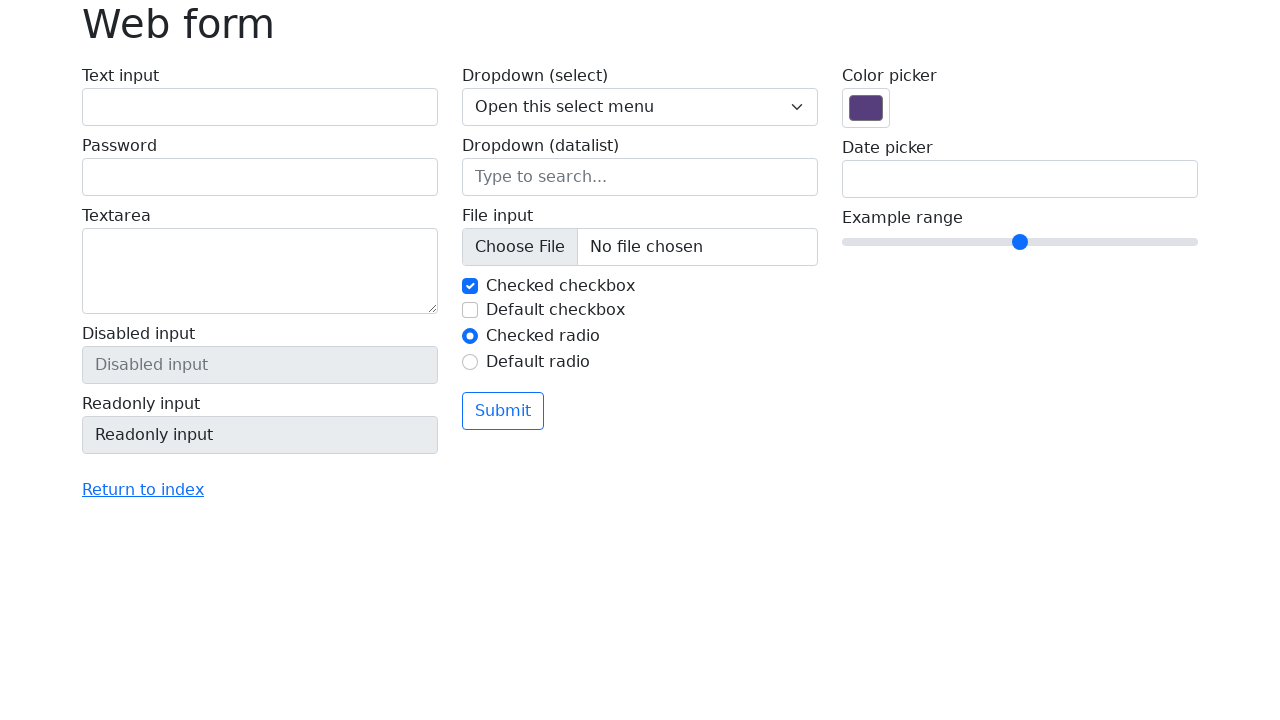

Filled text field with 'Selenium' on input[name='my-text']
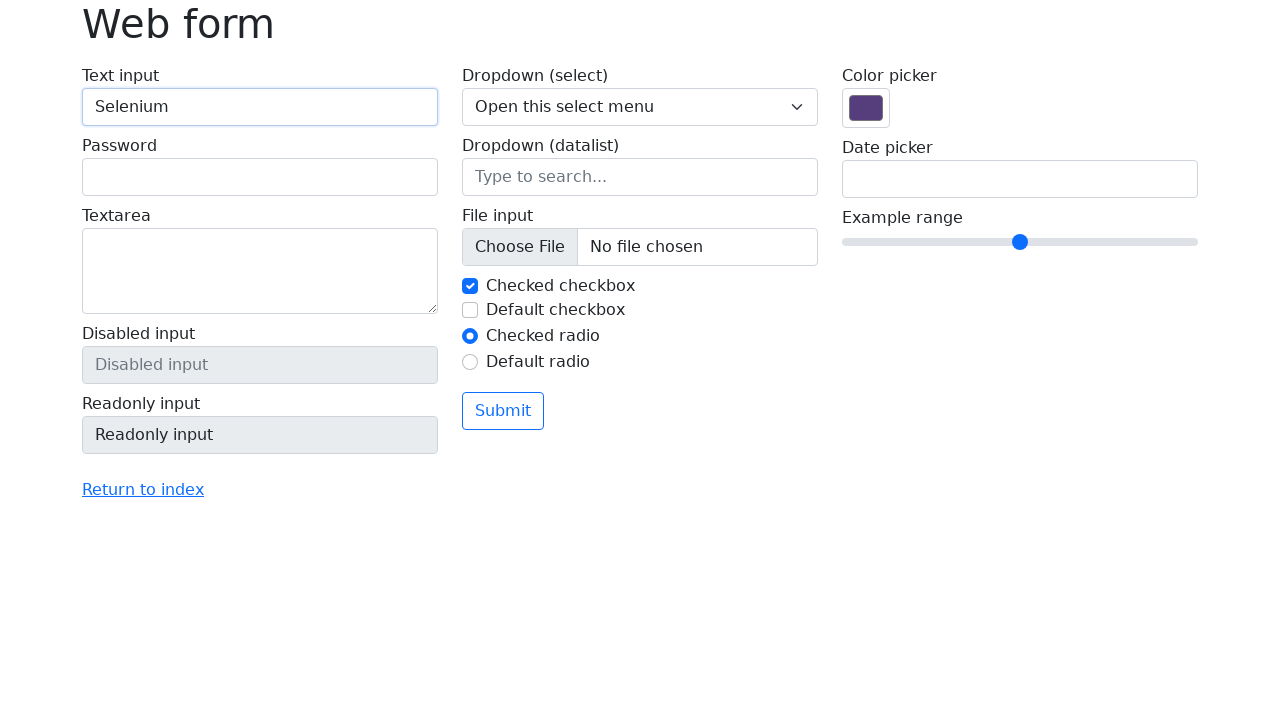

Filled password field with 'WebSel1' on input[name='my-password']
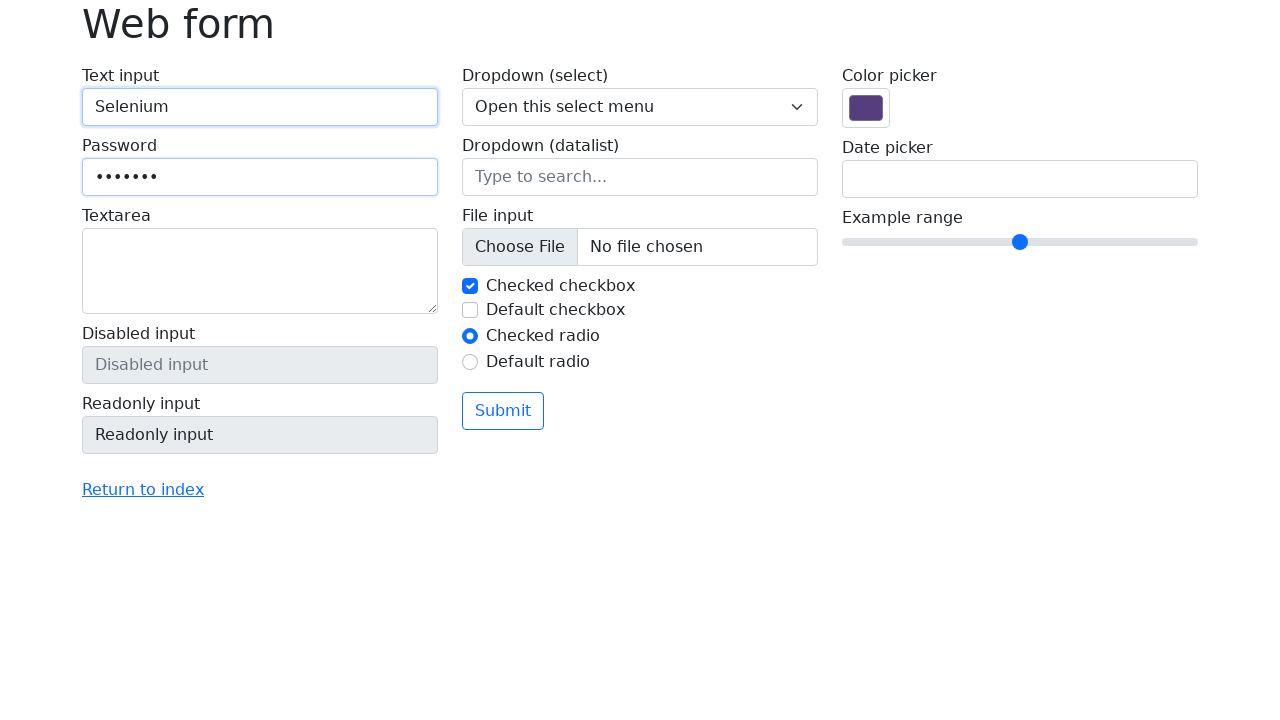

Filled textarea with 'I am working with Selenium' on textarea
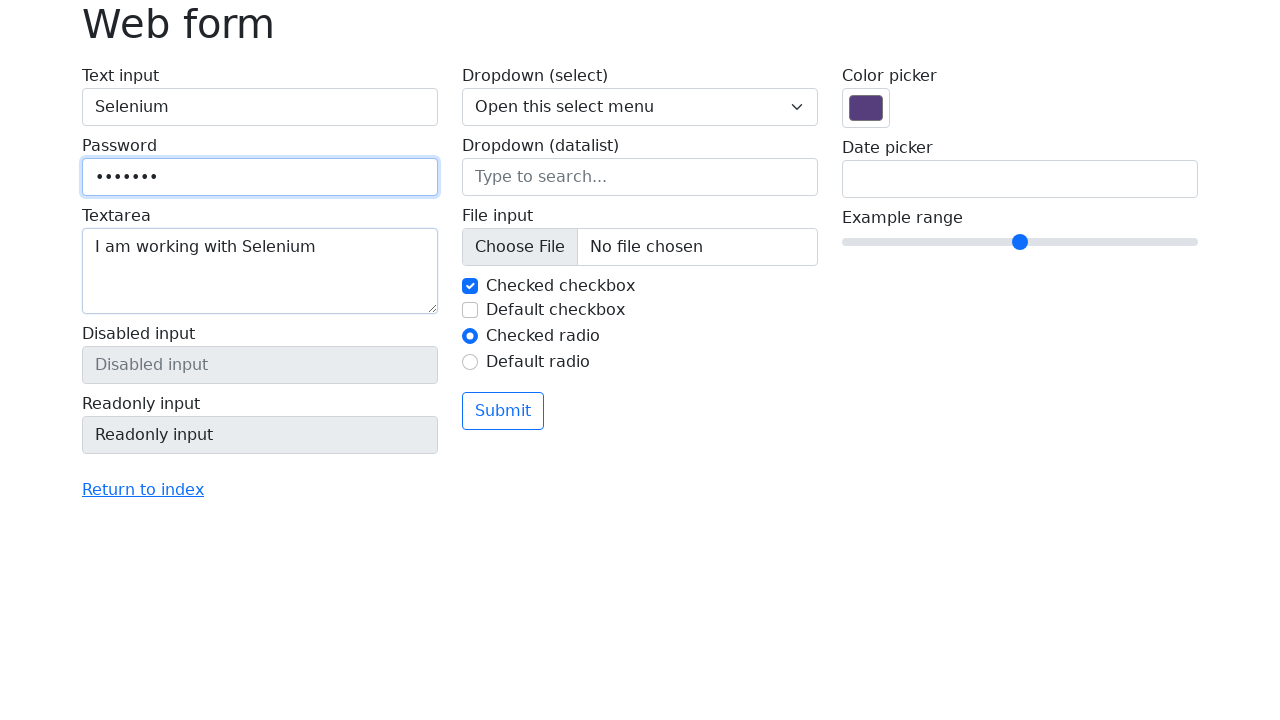

Clicked submit button to submit form at (503, 411) on button
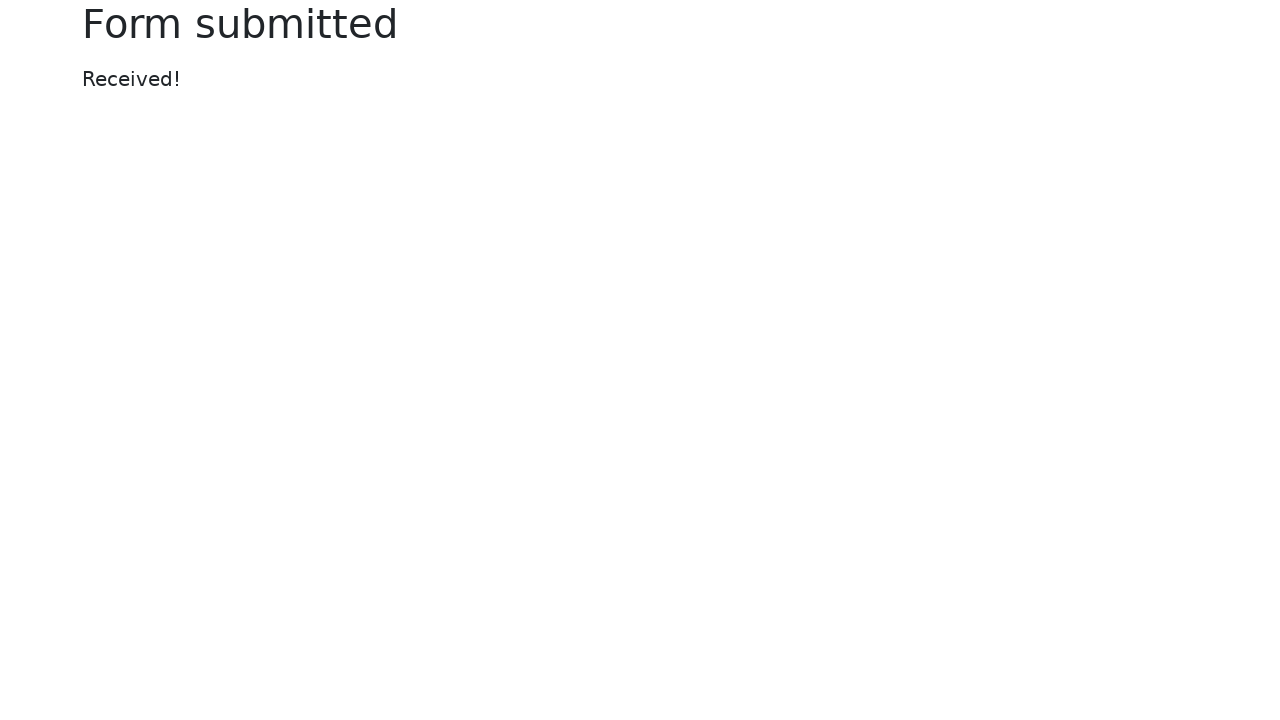

Success message element appeared
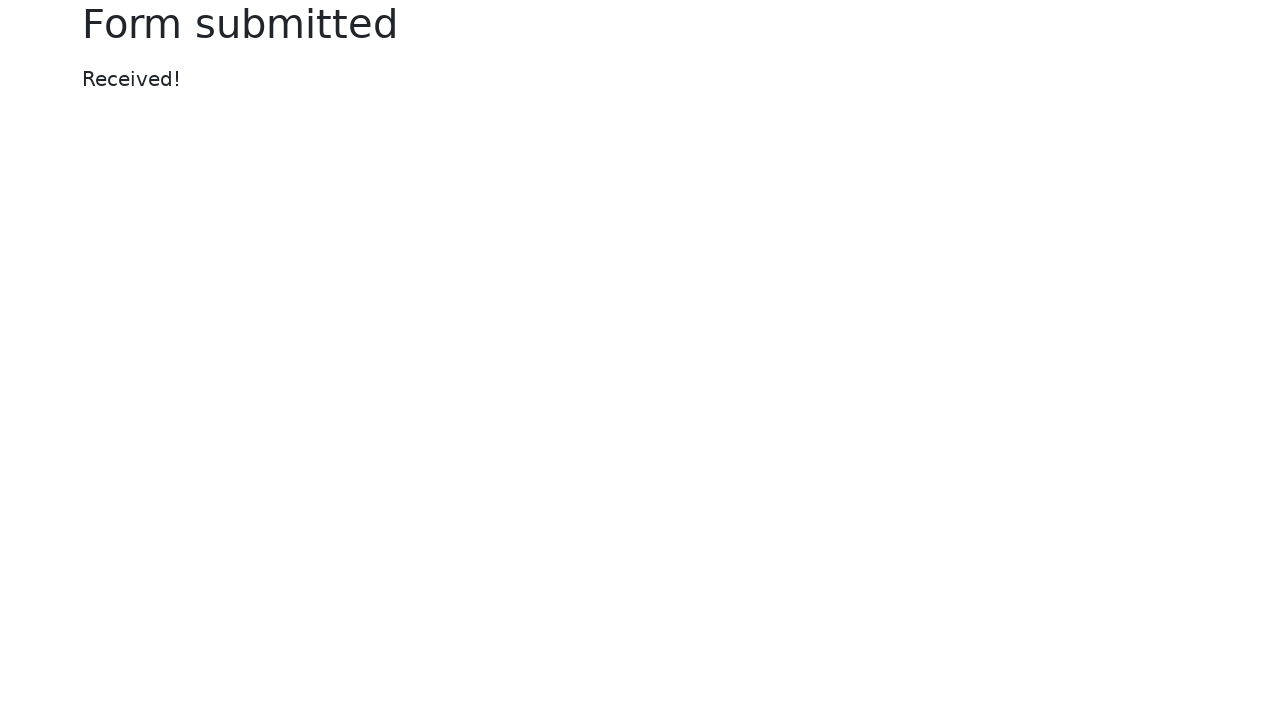

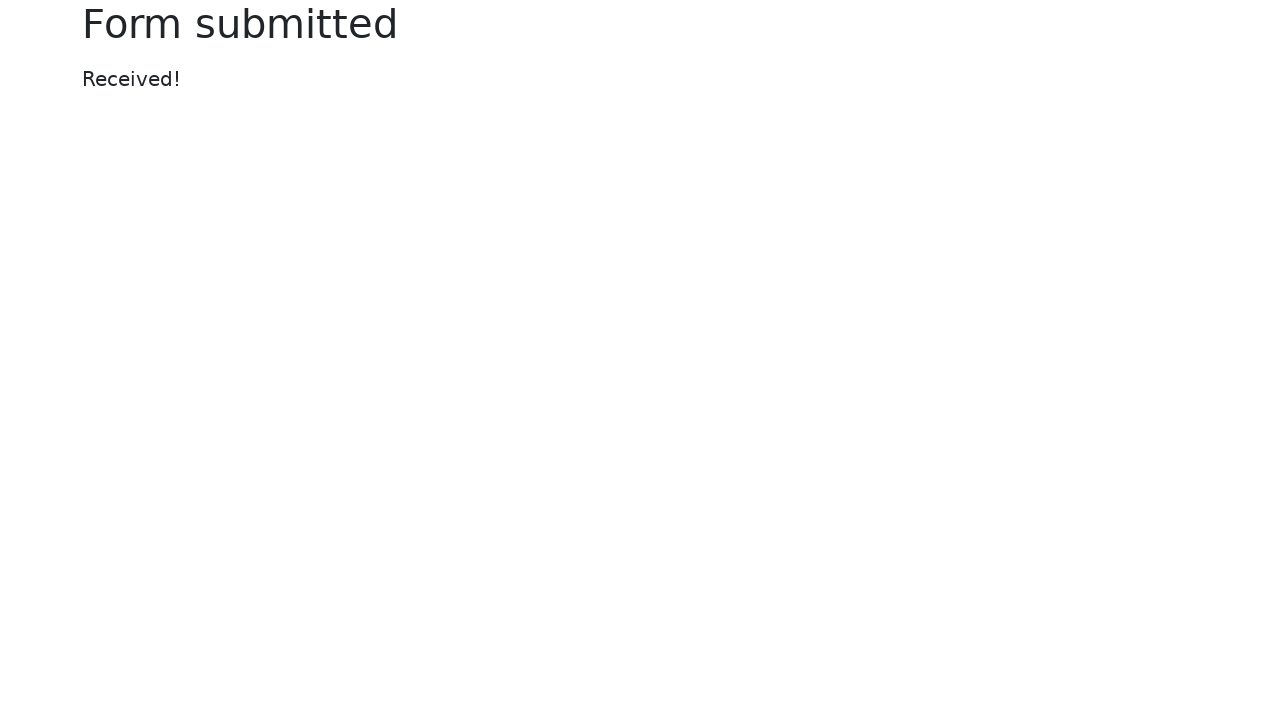